Navigates to the Anh Tester website and clicks on the blog link to access the blog section.

Starting URL: https://anhtester.com

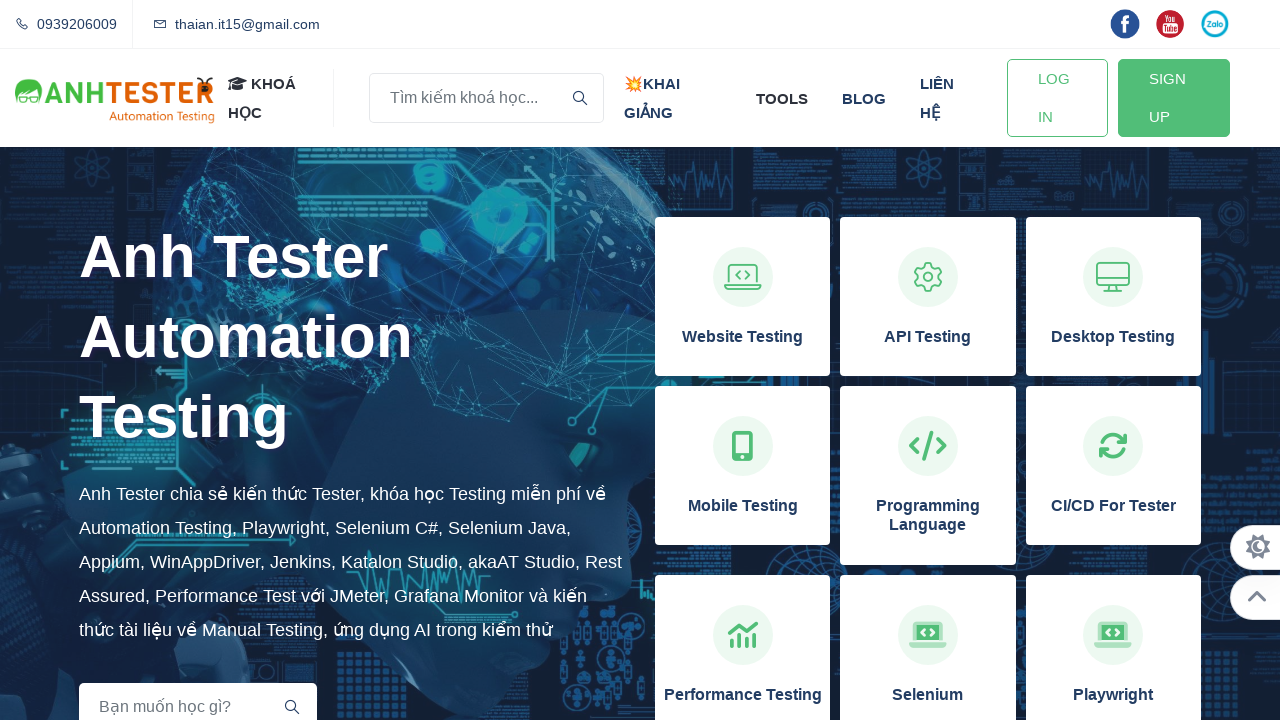

Navigated to https://anhtester.com
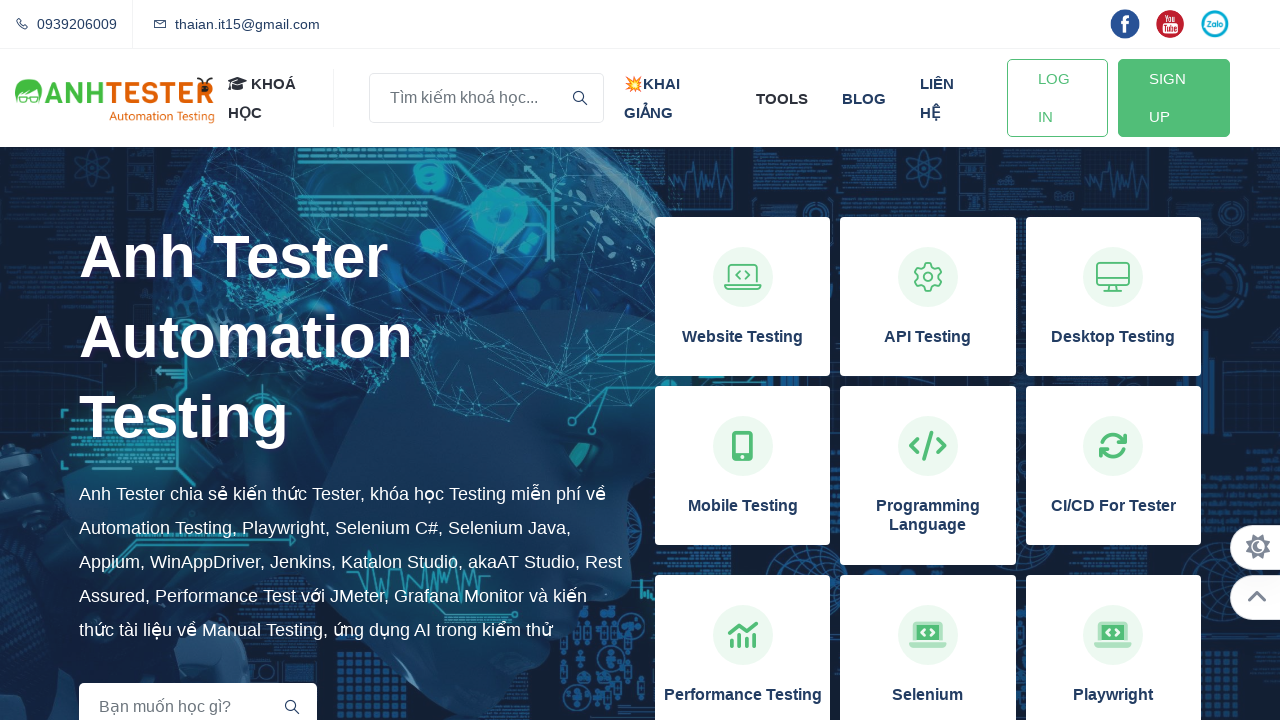

Clicked on the blog link at (864, 98) on xpath=//a[normalize-space()='blog']
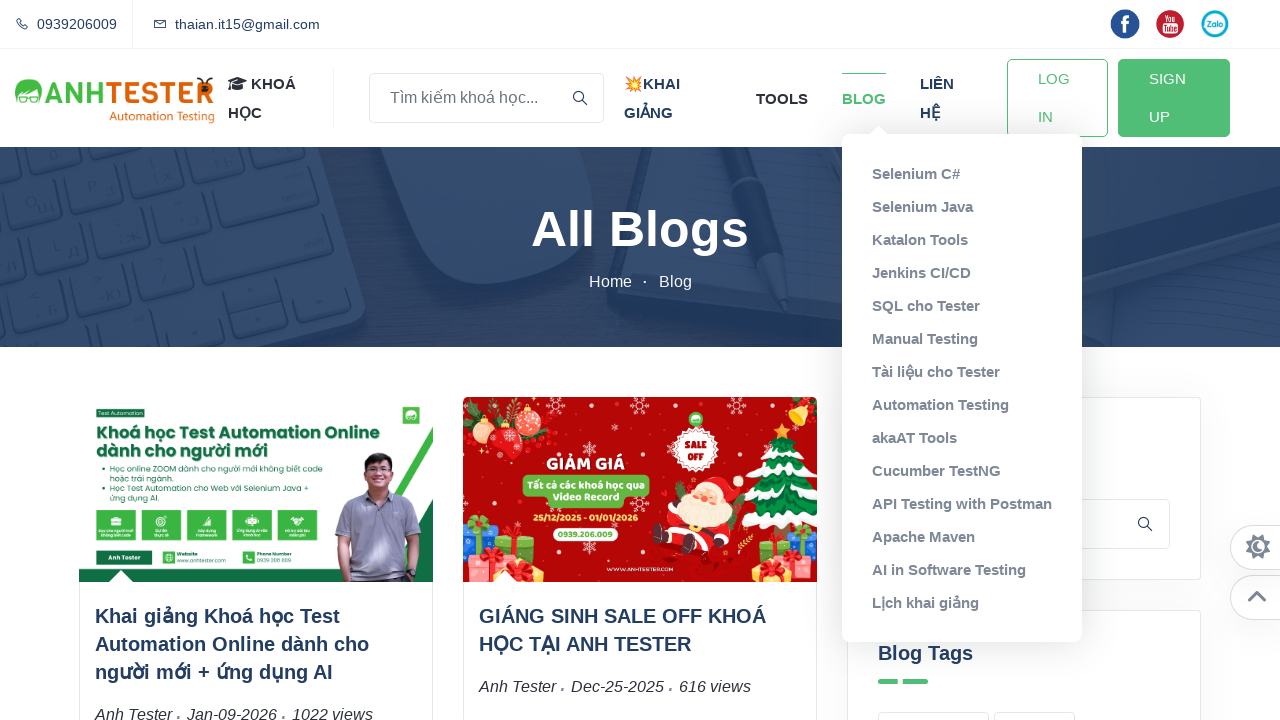

Blog page loaded successfully
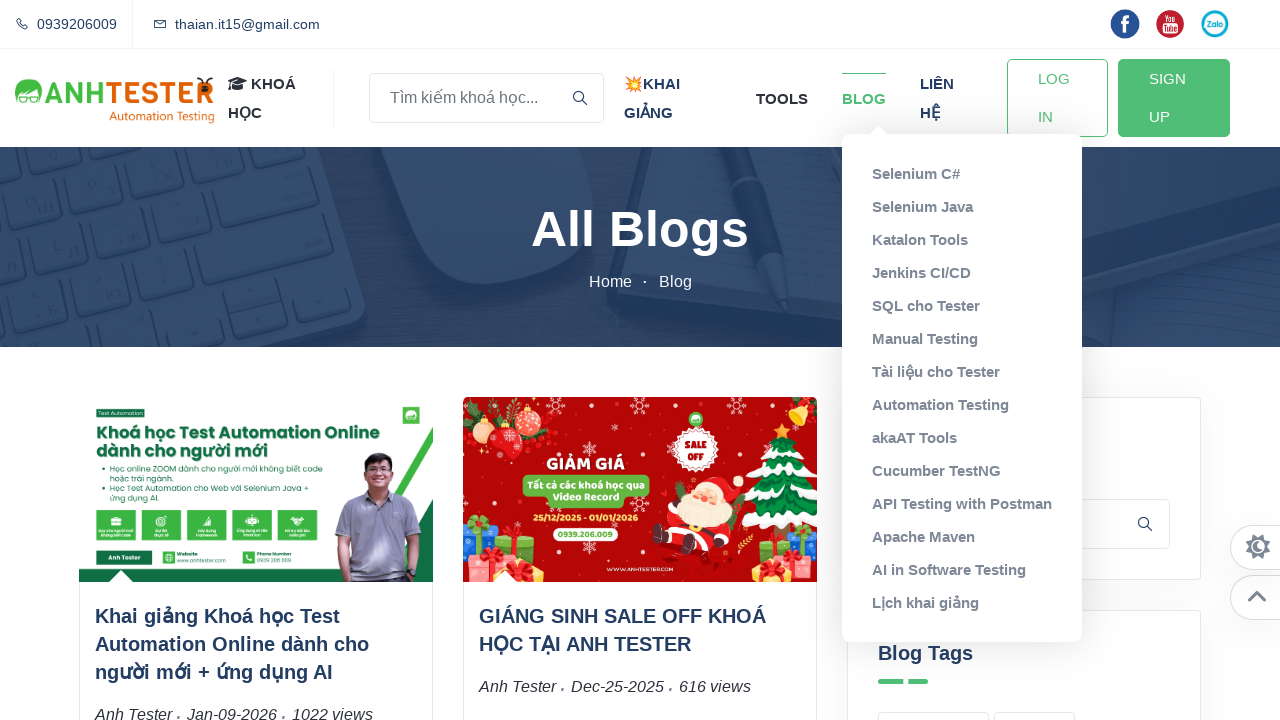

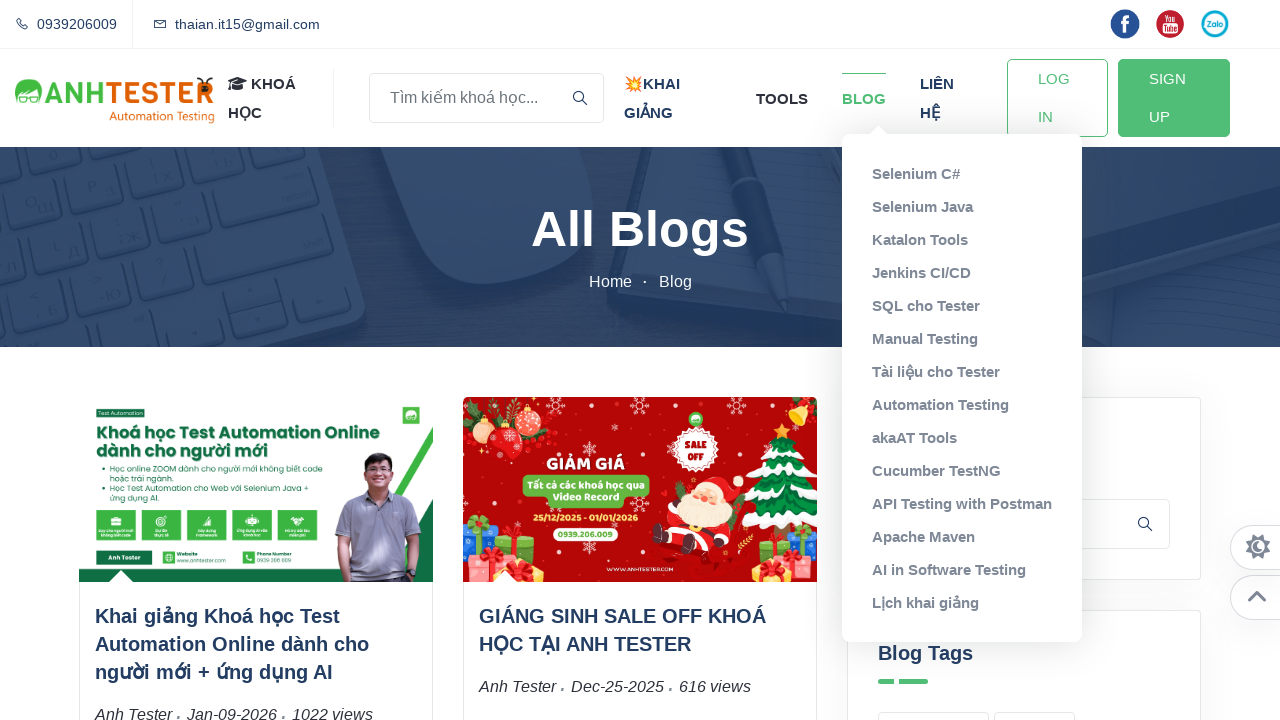